Tests a text box form by filling in name, email, current address, and permanent address fields, then submitting the form.

Starting URL: https://demoqa.com/text-box

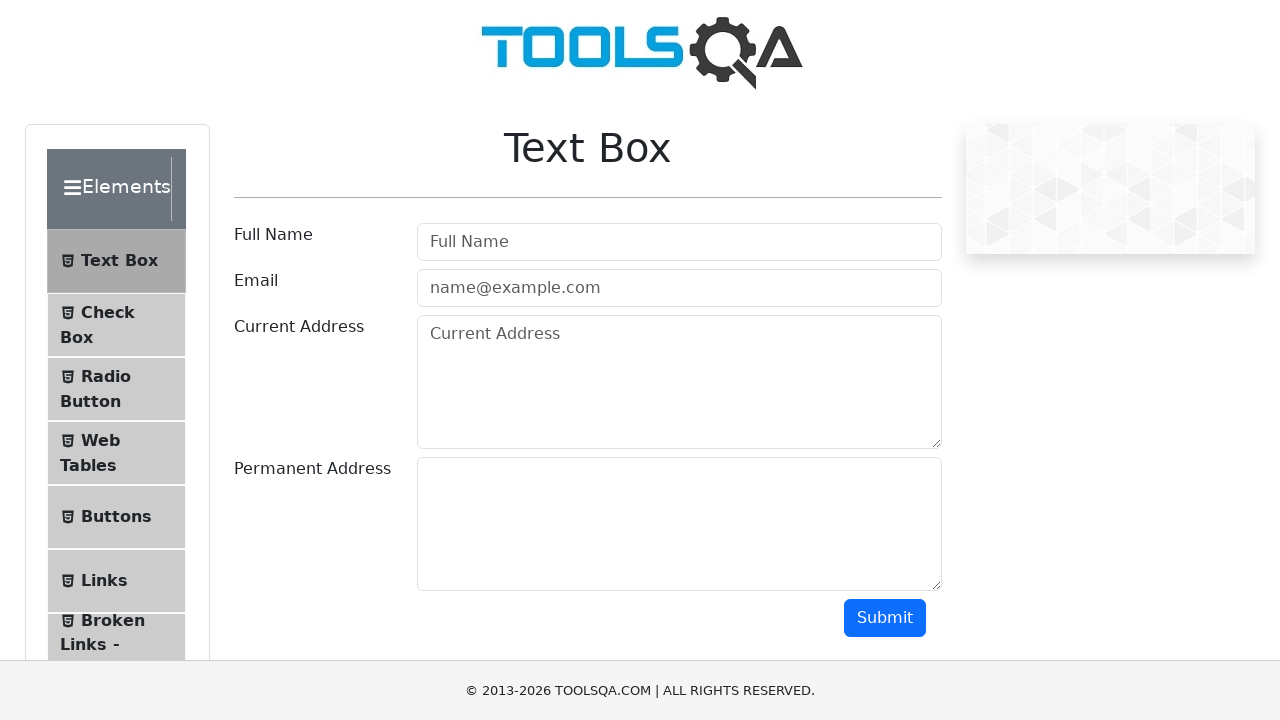

Filled in user name field with 'John Smith' on #userName
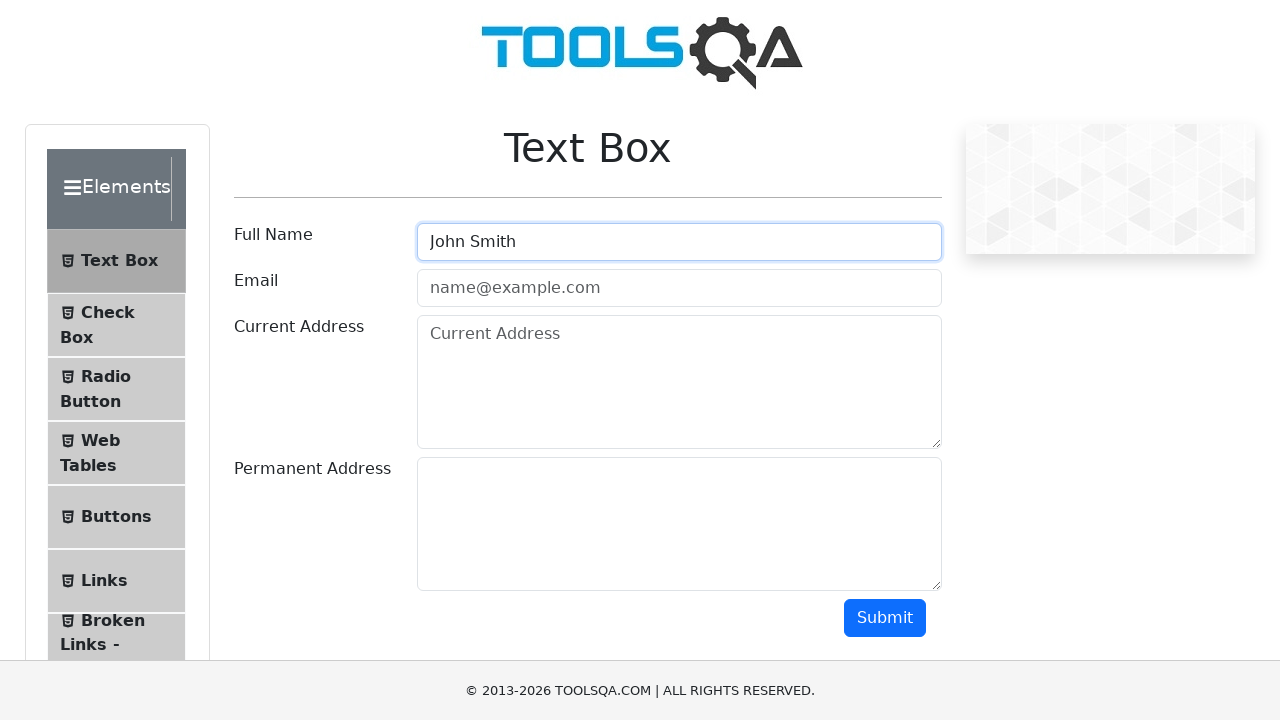

Filled in email field with 'johnsmith@example.com' on #userEmail
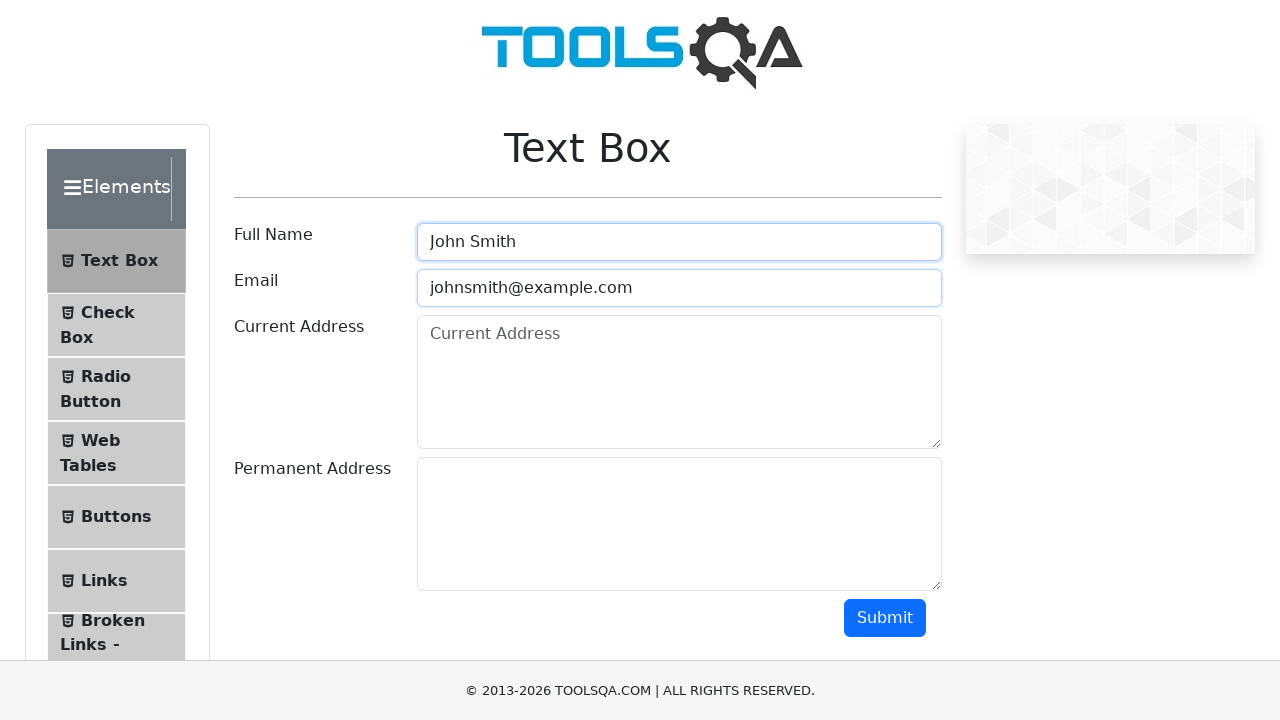

Filled in current address field with '123 Main Street, New York, NY 10001' on #currentAddress
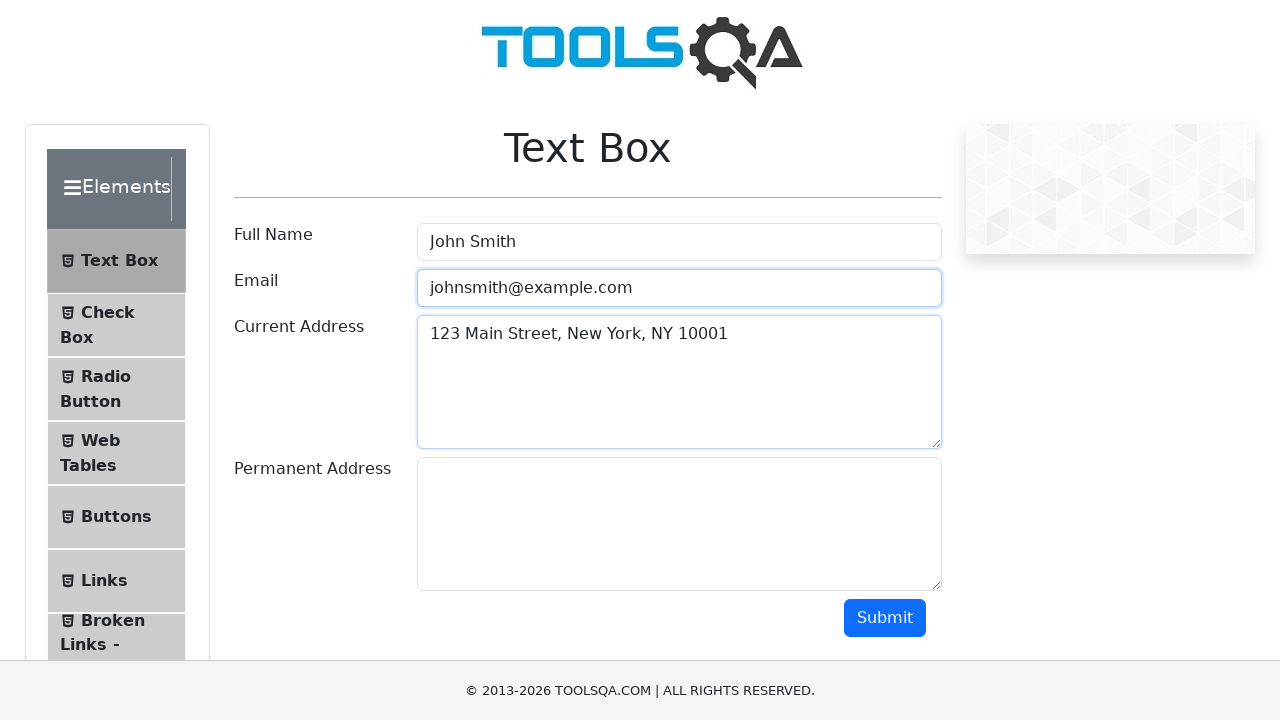

Filled in permanent address field with '456 Oak Avenue, Los Angeles, CA 90001' on #permanentAddress
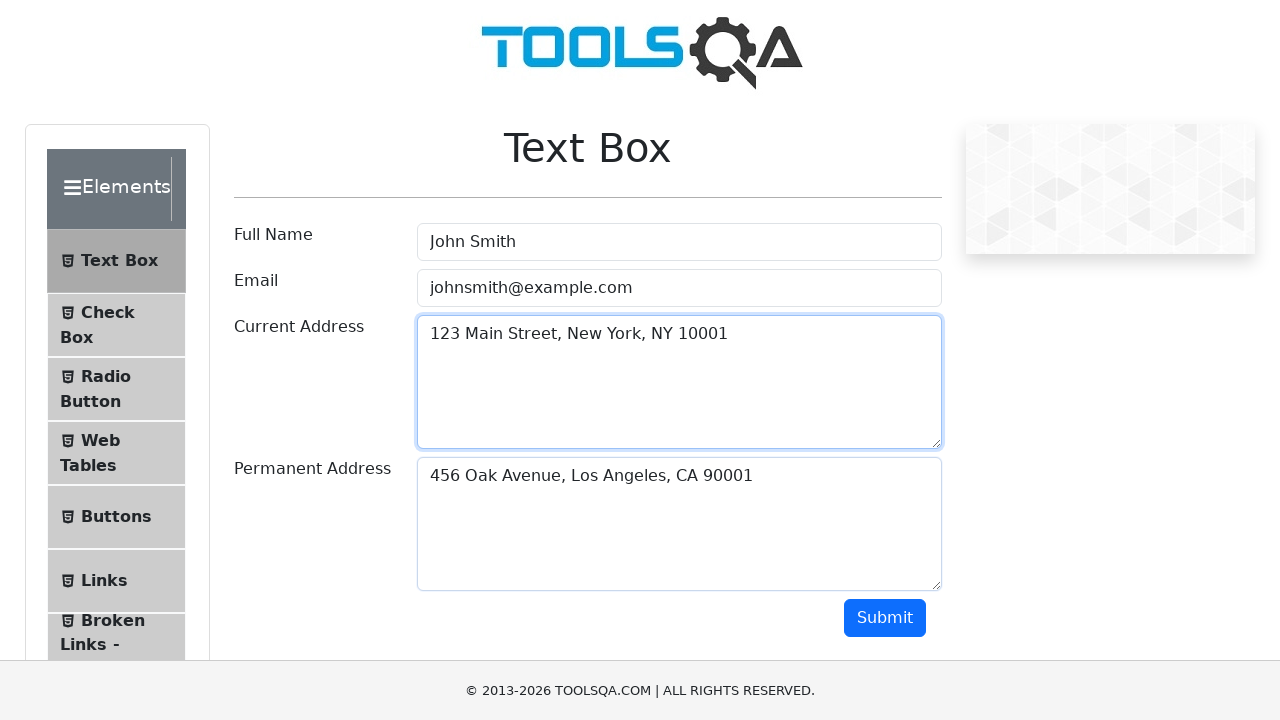

Clicked the submit button to submit the form at (885, 618) on button#submit
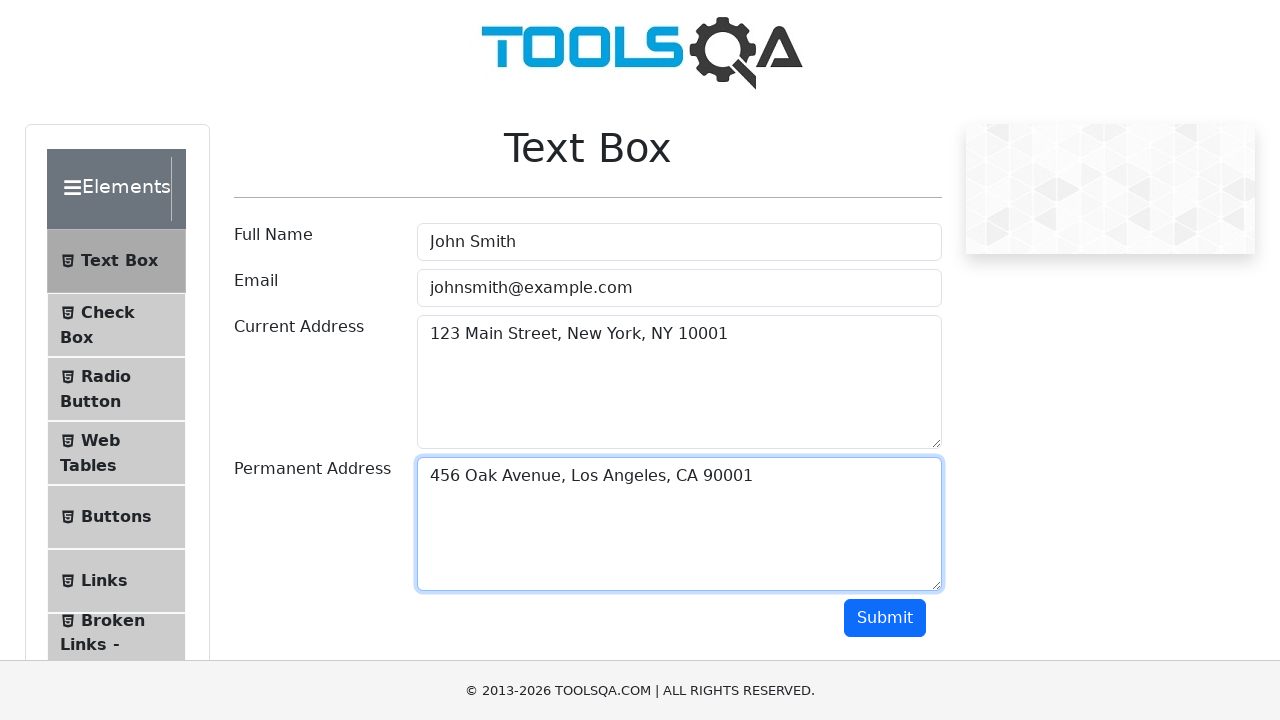

Form submission output appeared on the page
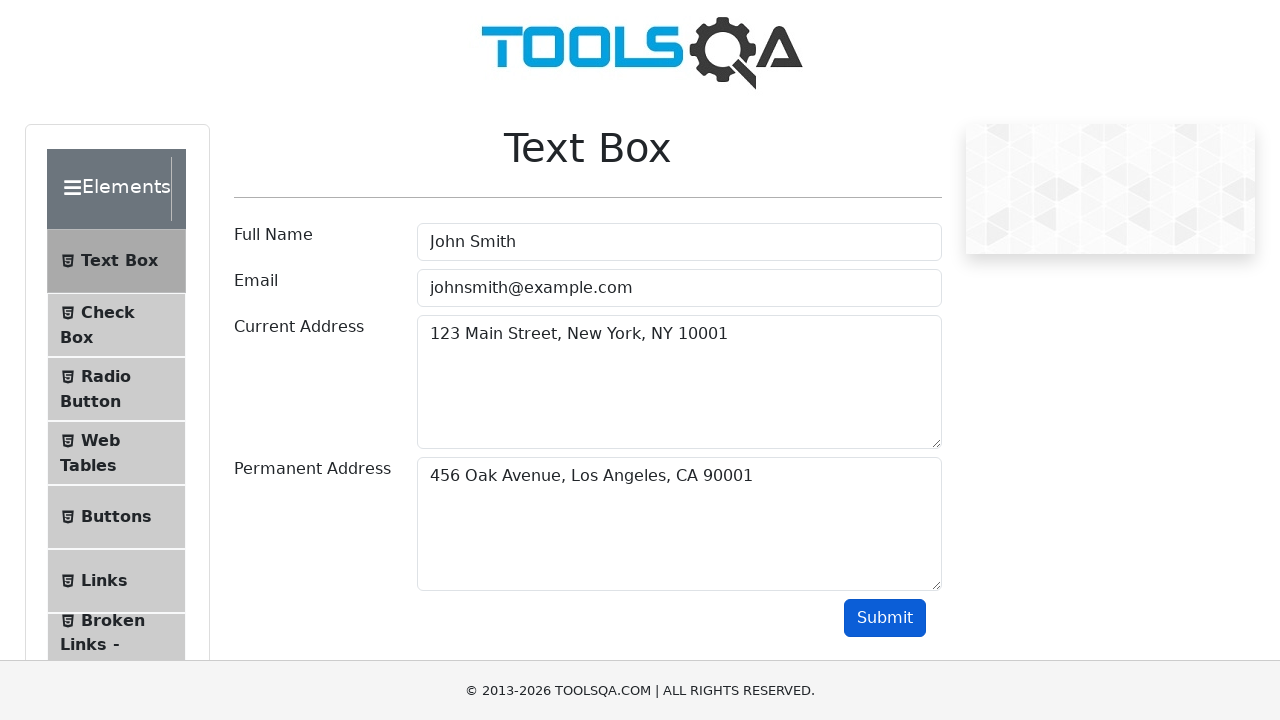

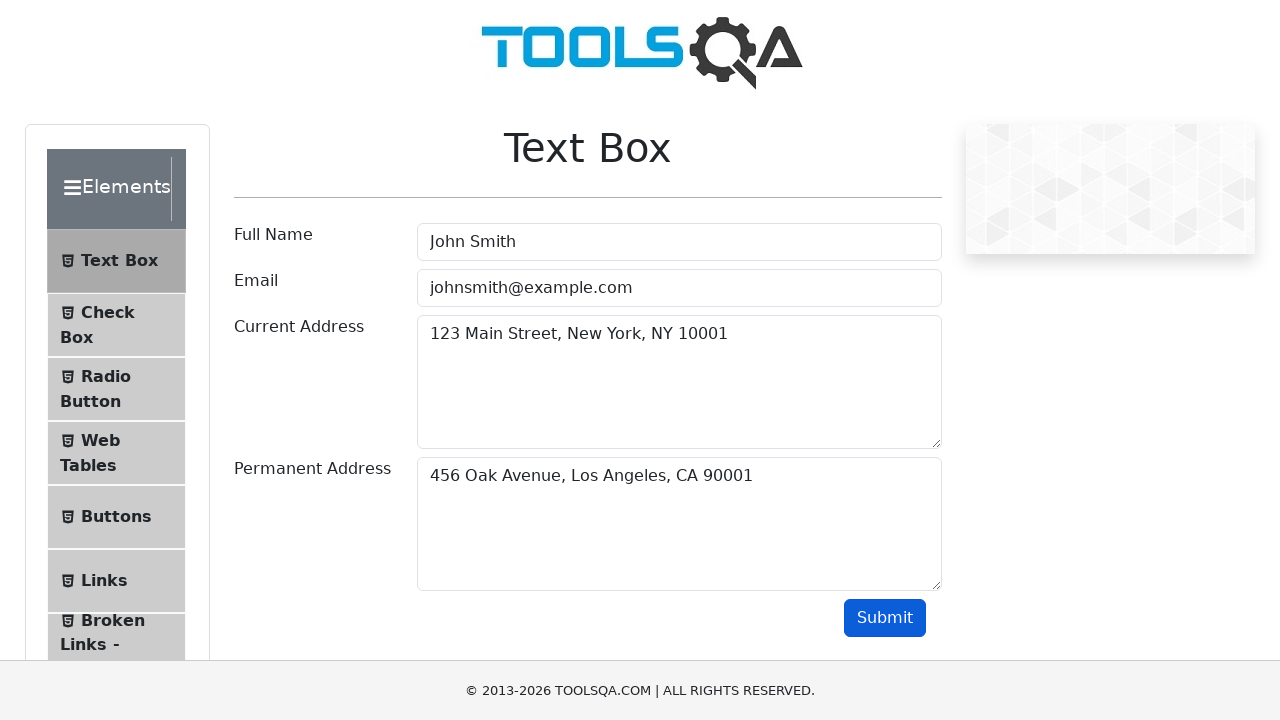